Waits for a price to reach $100, clicks a button, solves a mathematical problem by calculating a value and submitting the answer

Starting URL: http://suninjuly.github.io/explicit_wait2.html

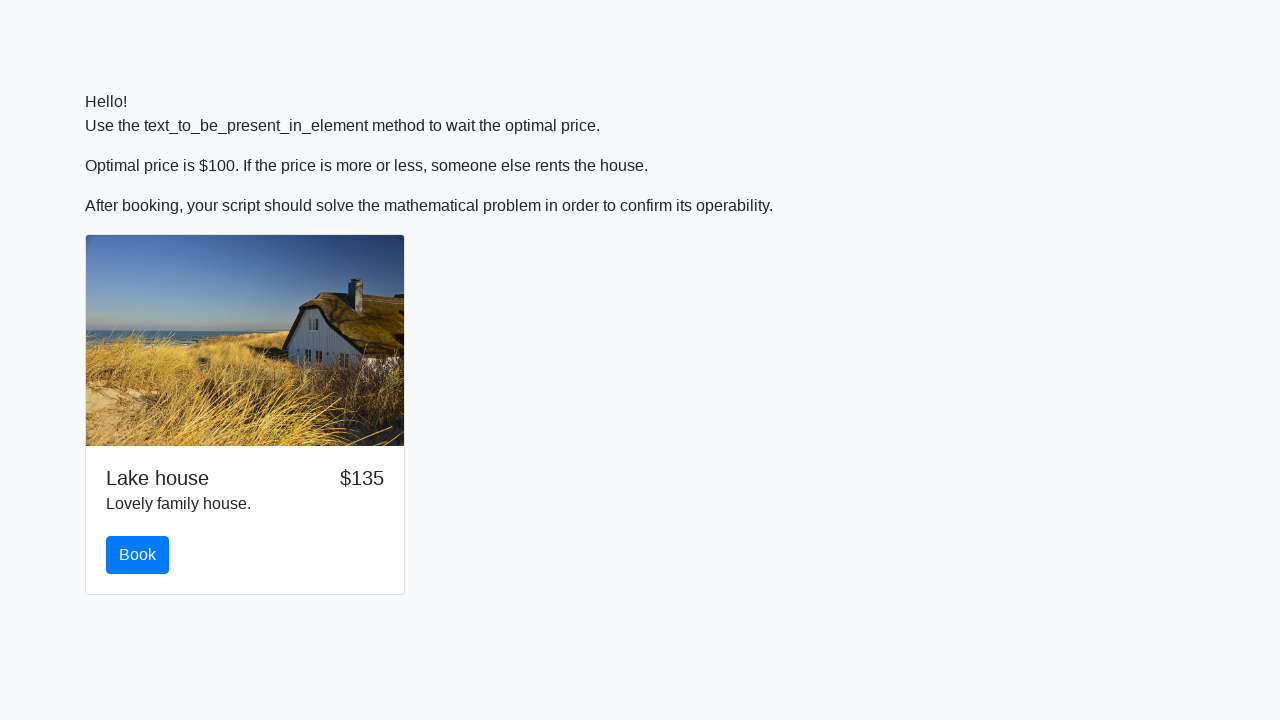

Waited for price to reach $100
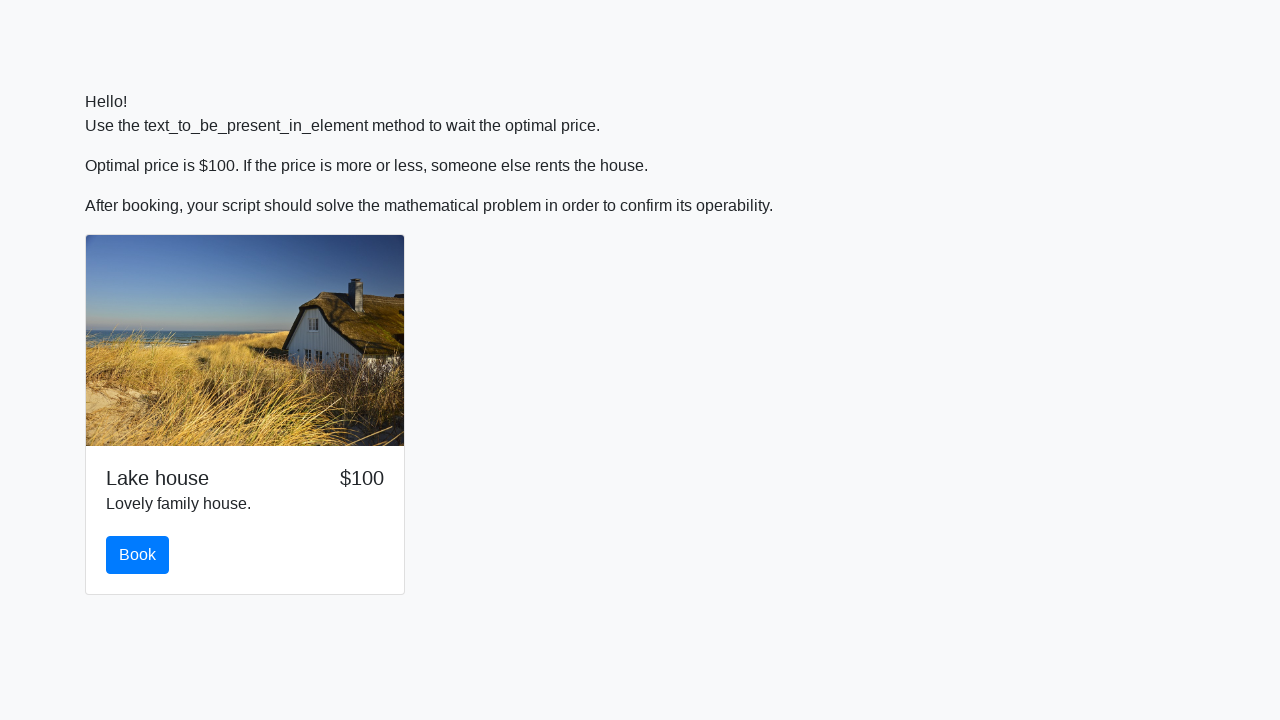

Clicked the book button at (138, 555) on button.btn
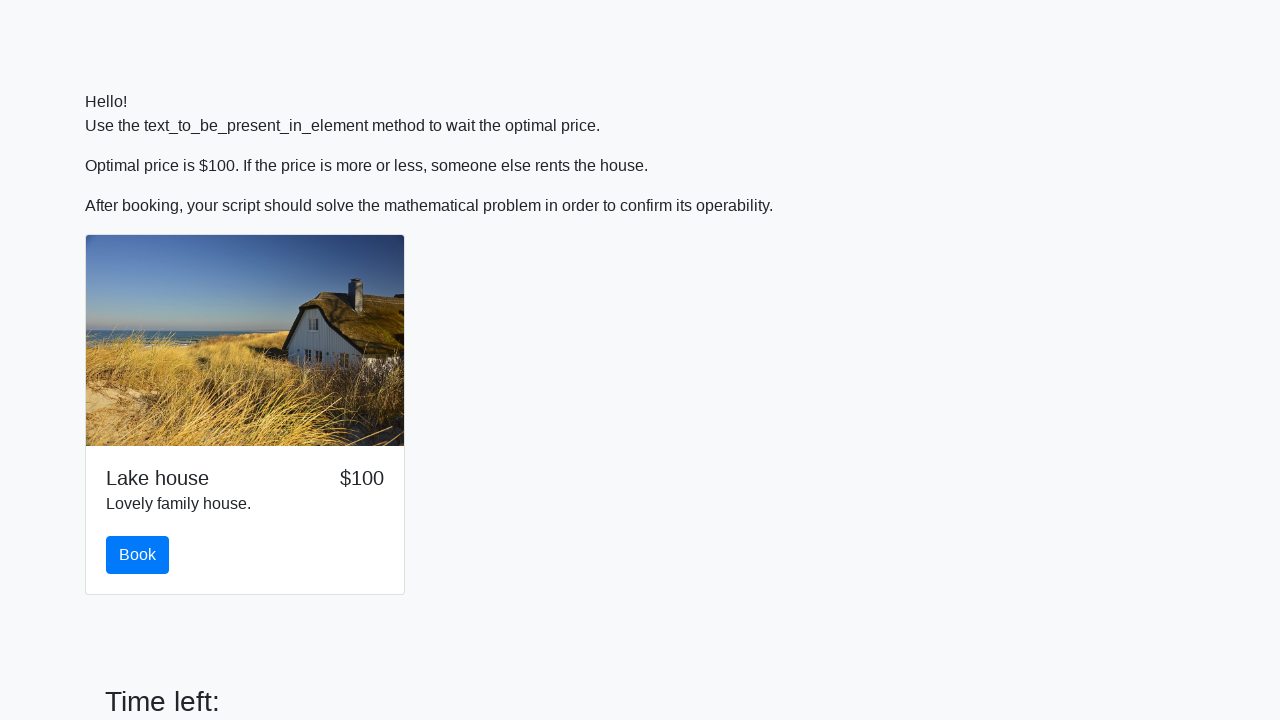

Scrolled to the solve button
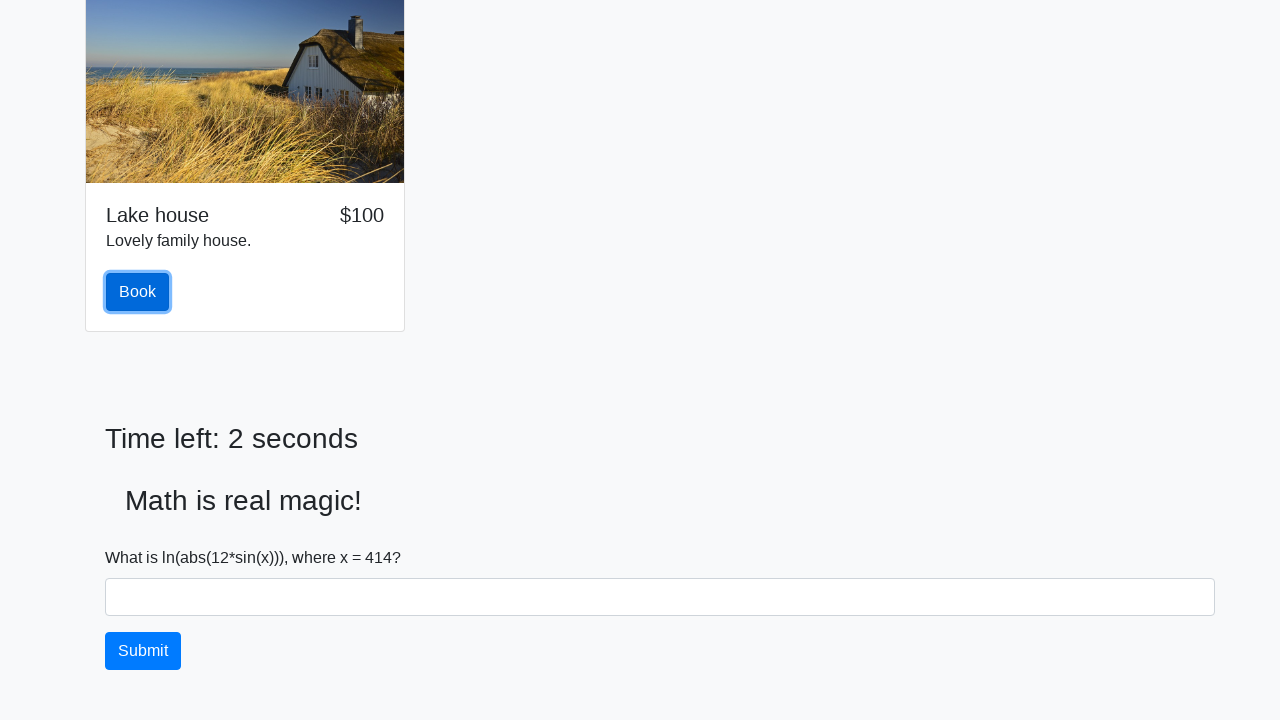

Retrieved the input value for calculation
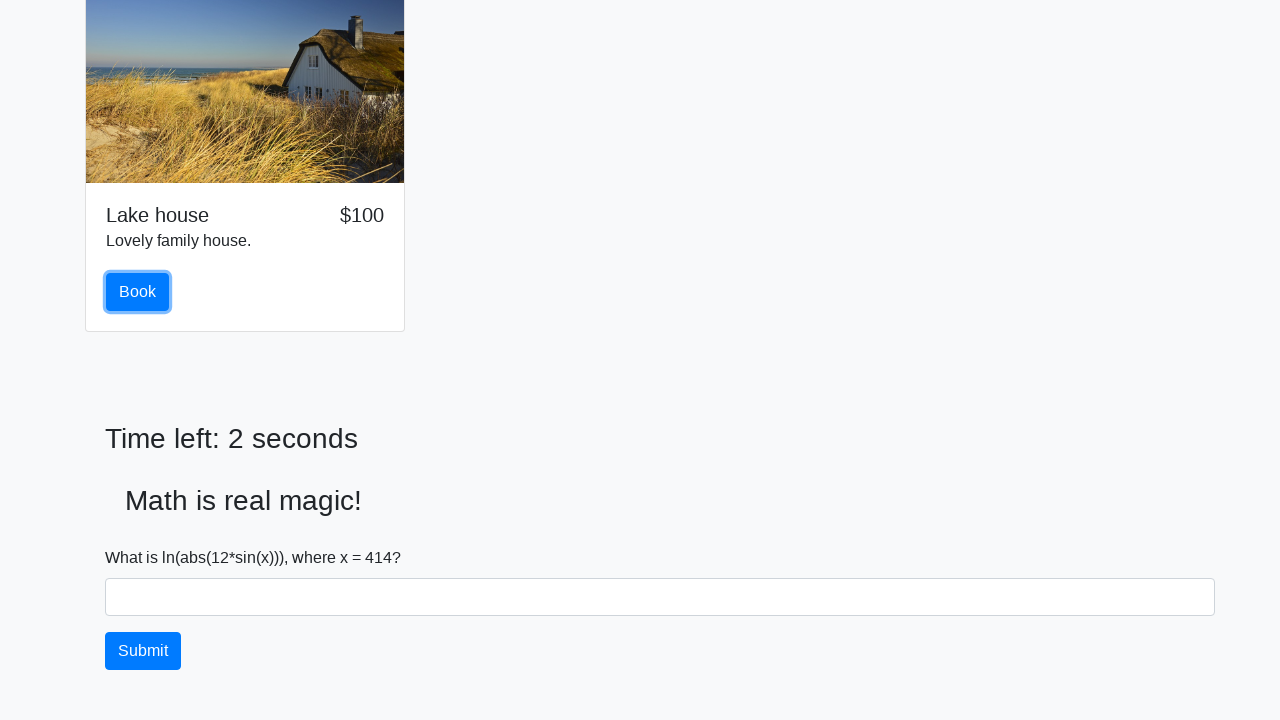

Calculated the answer using mathematical formula
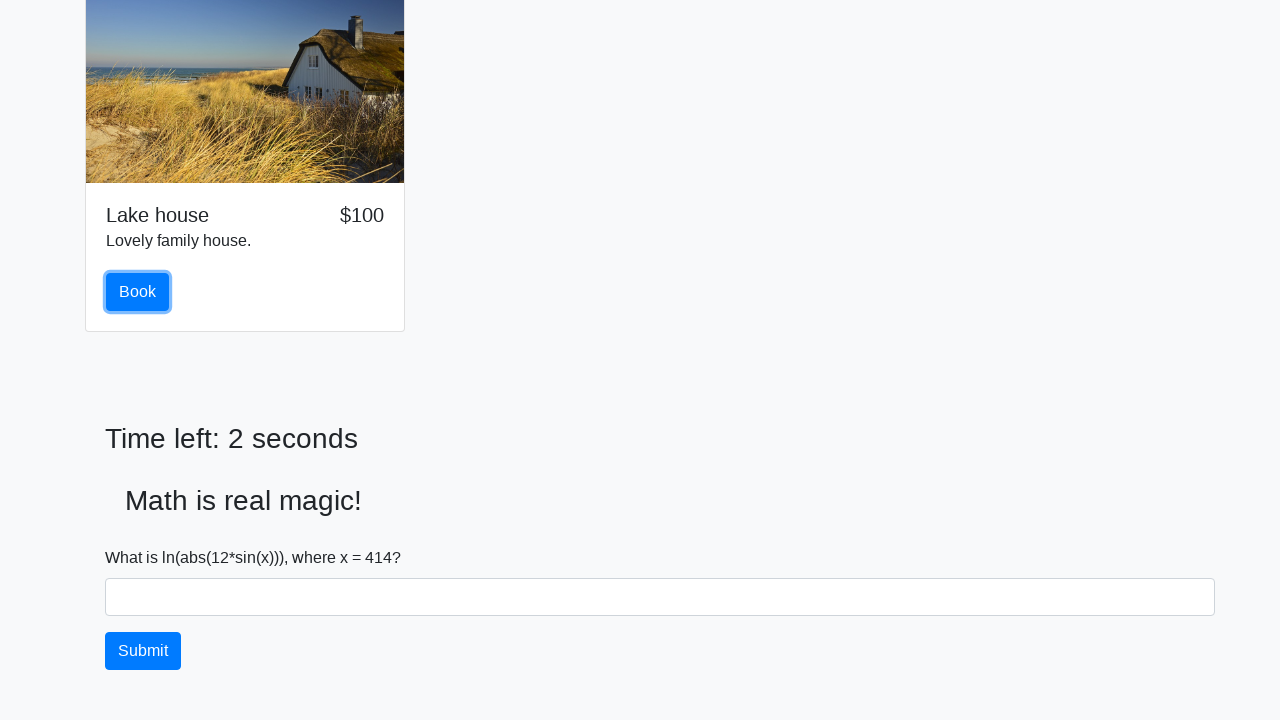

Filled answer field with calculated value: 2.033473144516417 on #answer
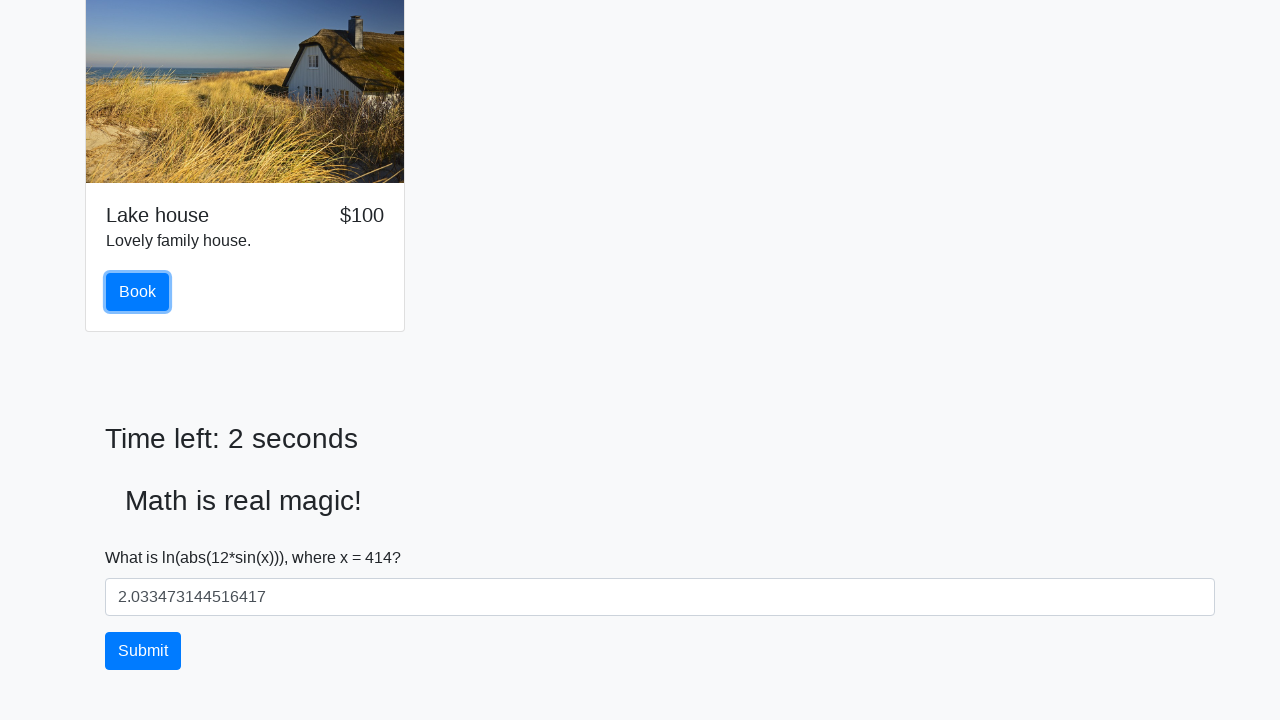

Clicked the solve button to submit the answer at (143, 651) on #solve
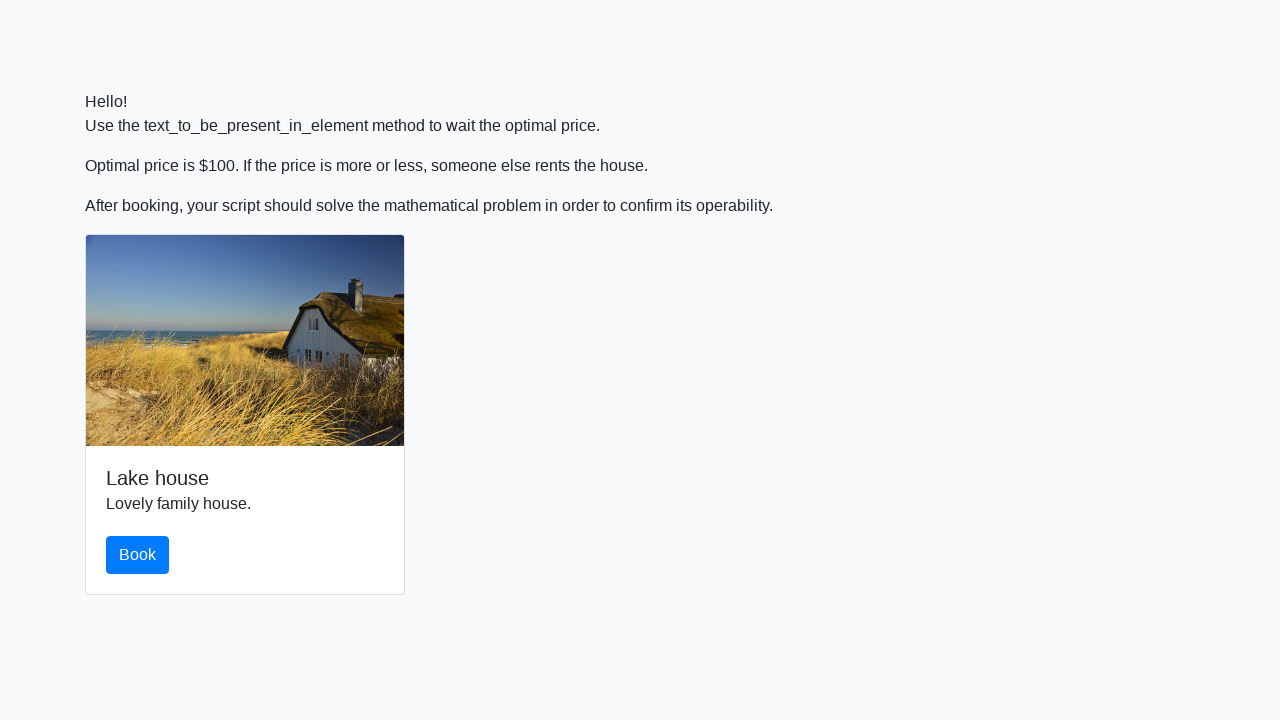

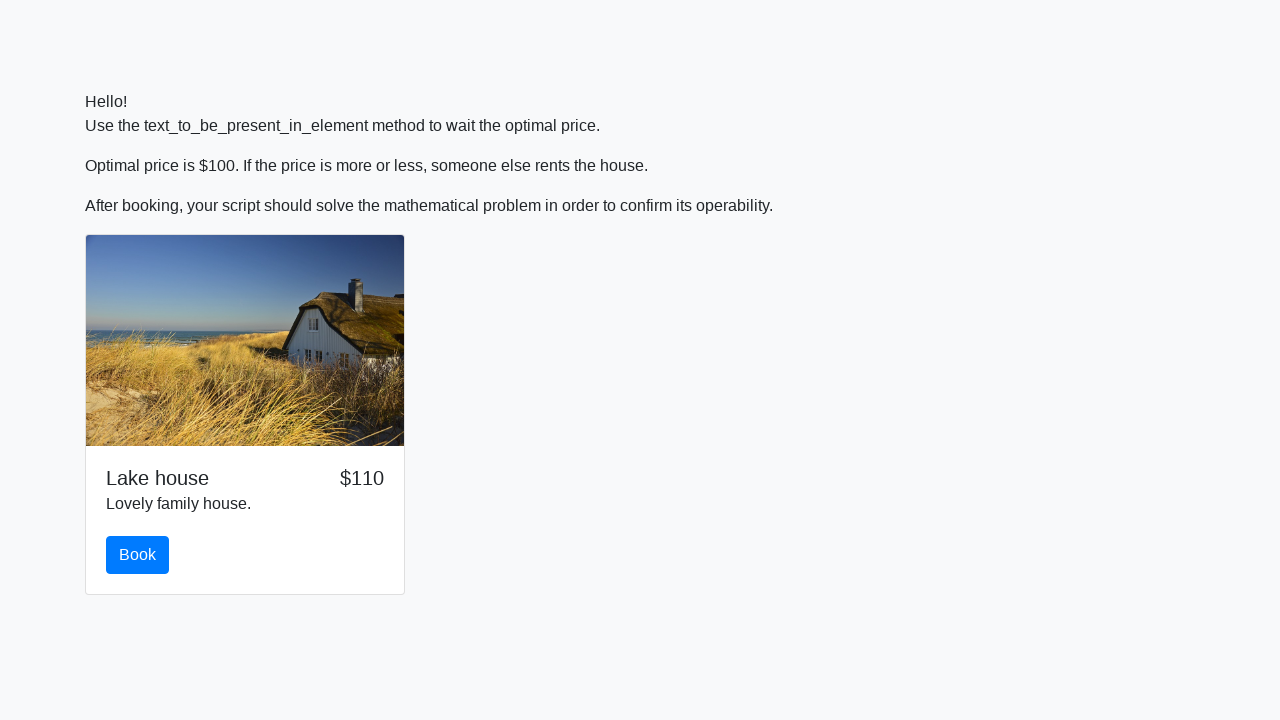